Tests clicking on a collapseable section to expand it, waiting for a link to become clickable, clicking it, and verifying the URL changes to the about page.

Starting URL: https://eviltester.github.io/synchole/collapseable.html

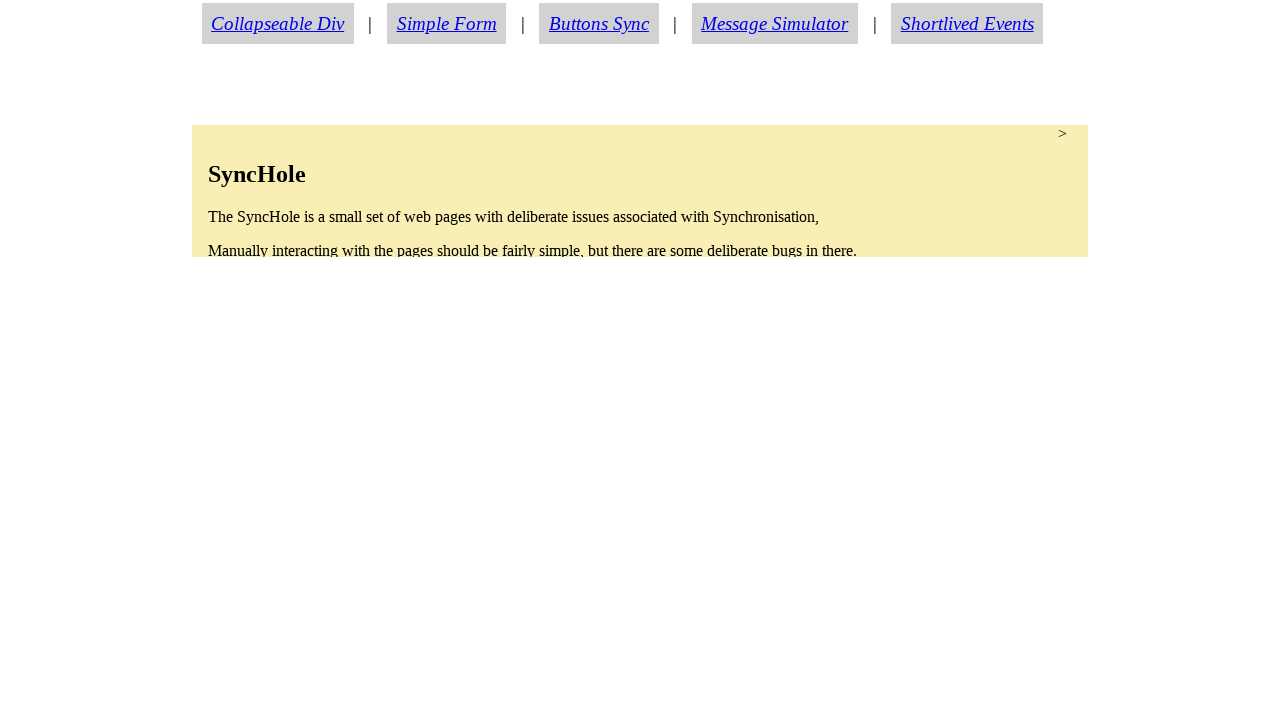

Clicked collapseable section to expand it at (640, 191) on section.condense
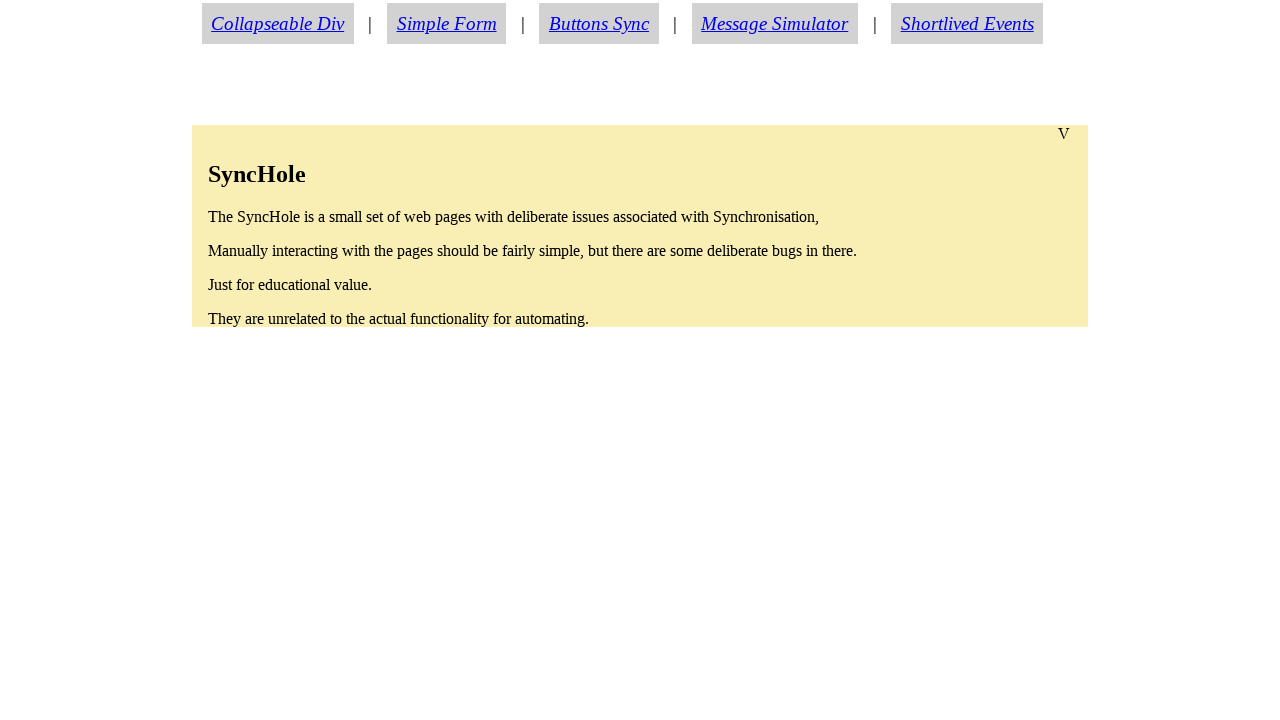

About link became visible
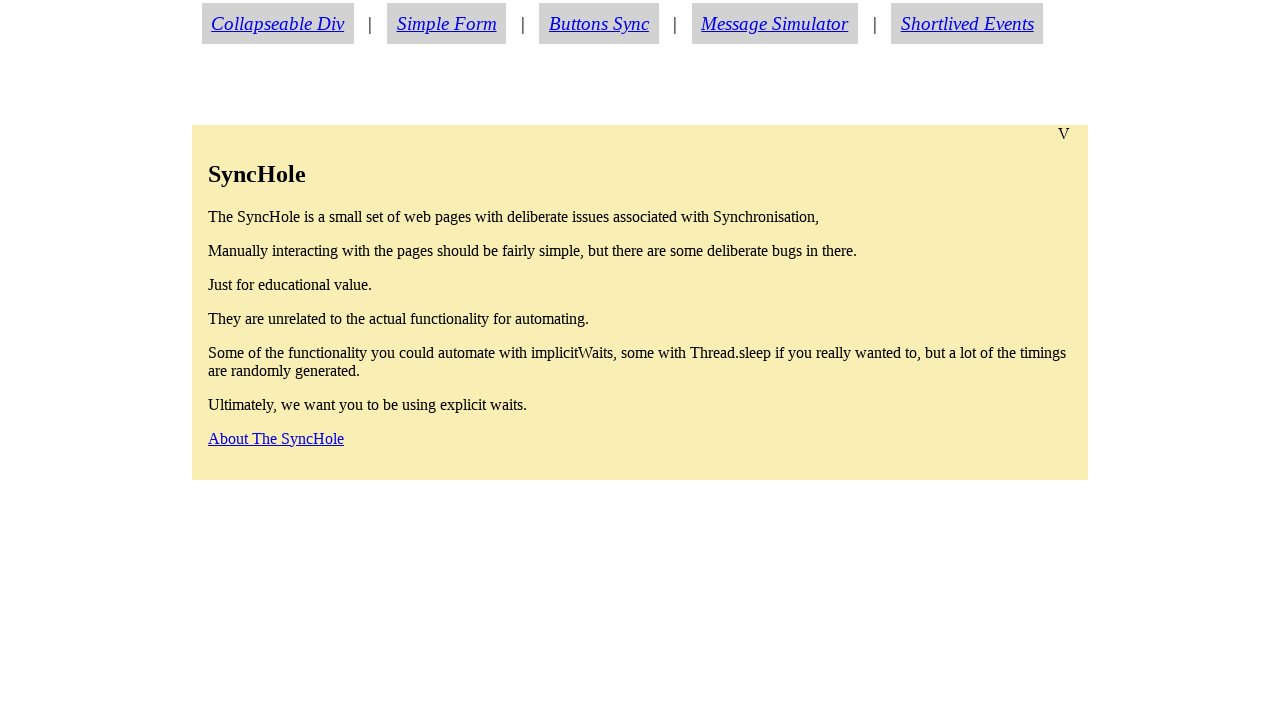

Clicked about link at (276, 438) on a#aboutlink
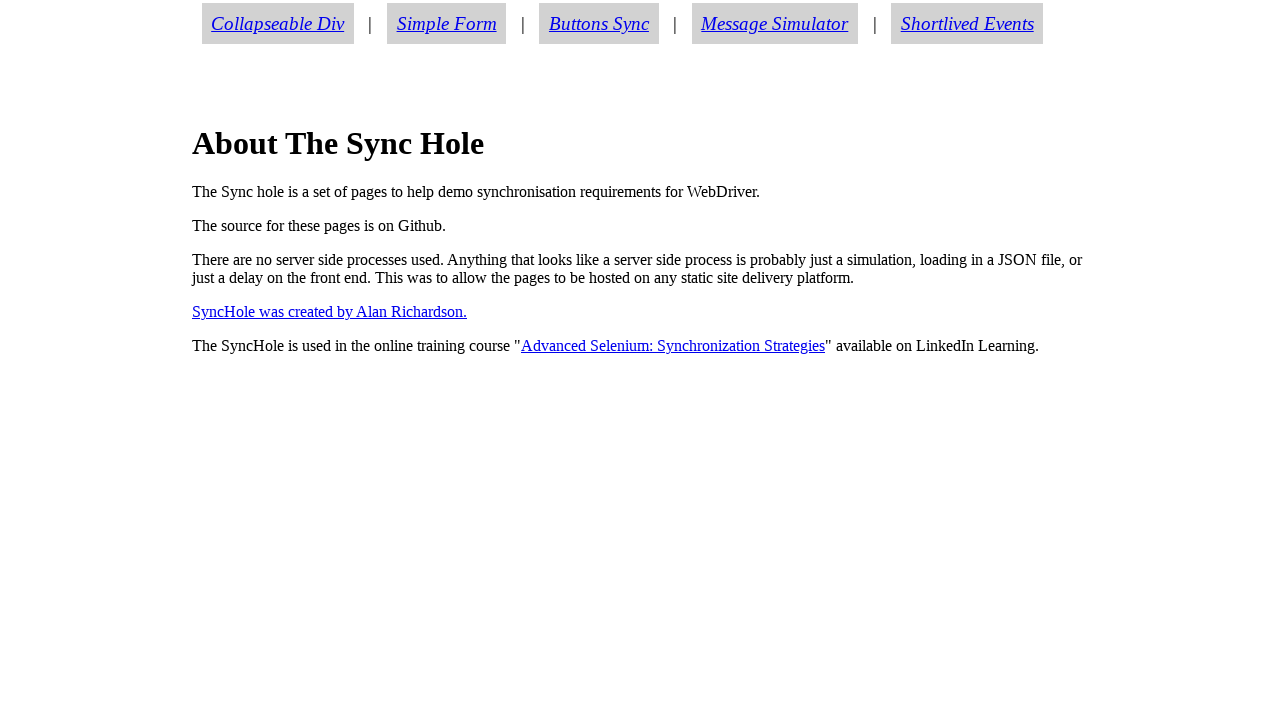

Navigated to about page
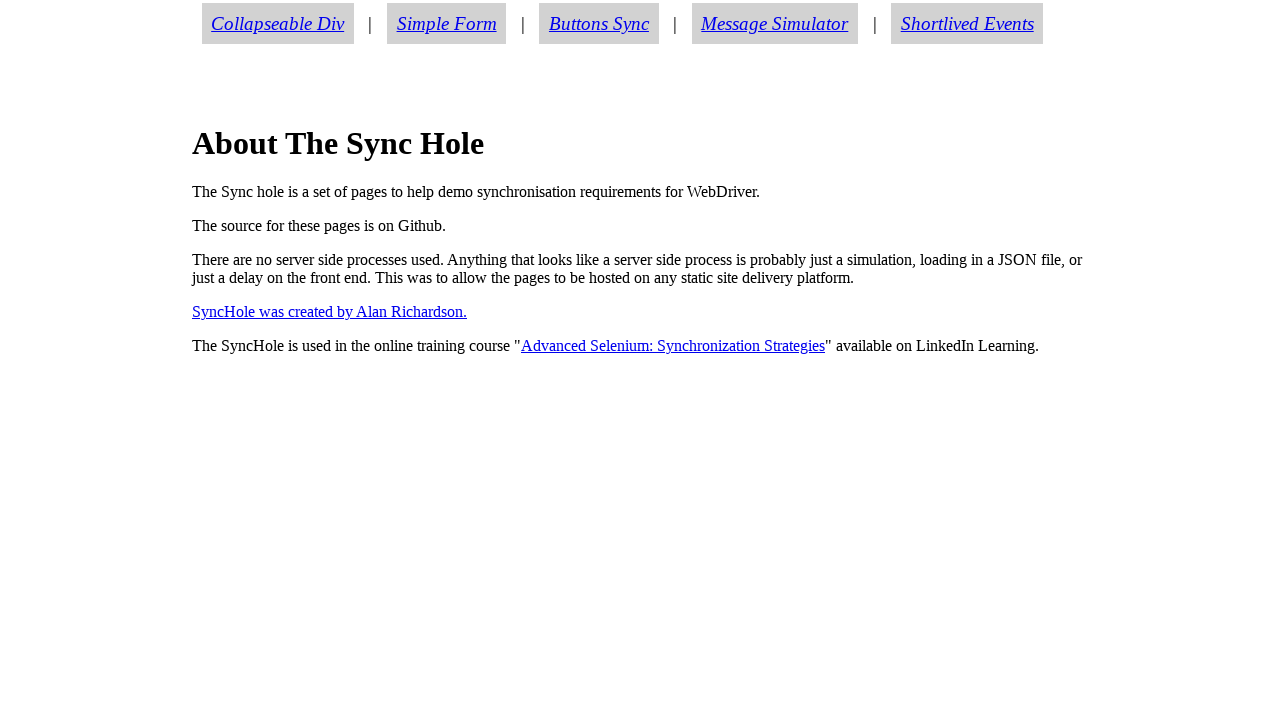

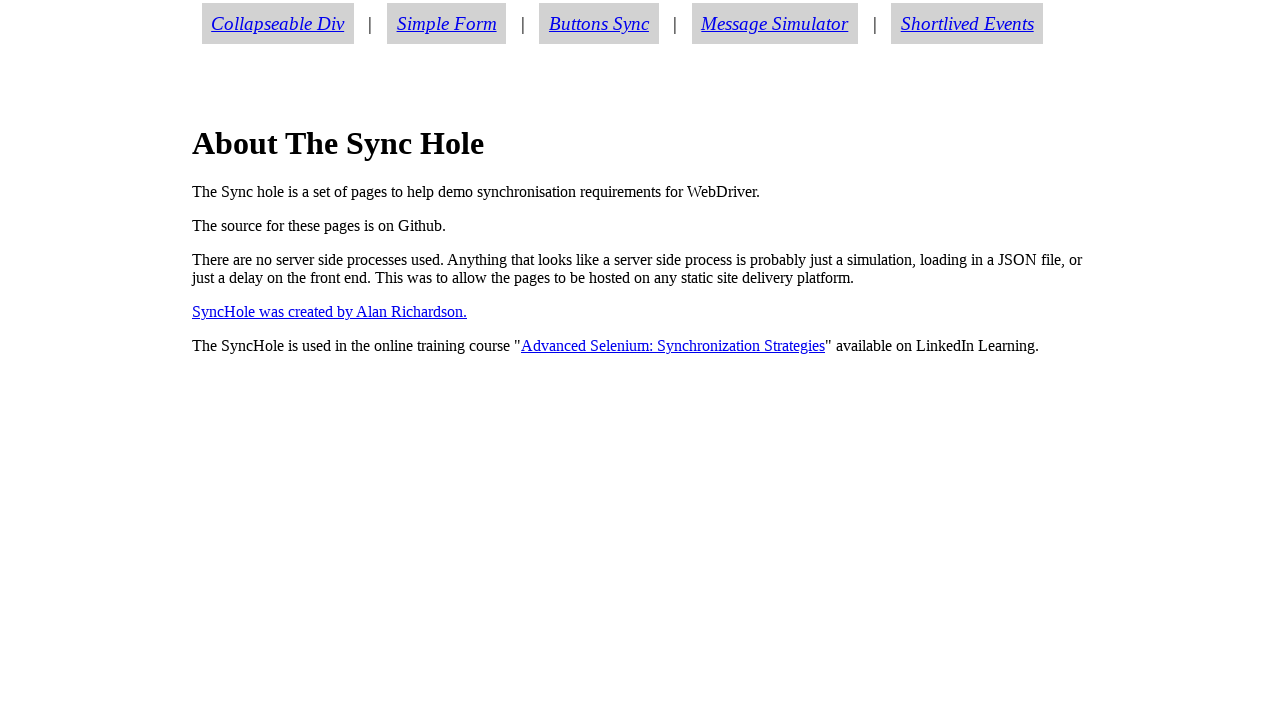